Tests checkbox functionality by locating all checkboxes within a specific section and clicking each unchecked checkbox to check it.

Starting URL: https://app.endtest.io/guides/docs/how-to-test-checkboxes/

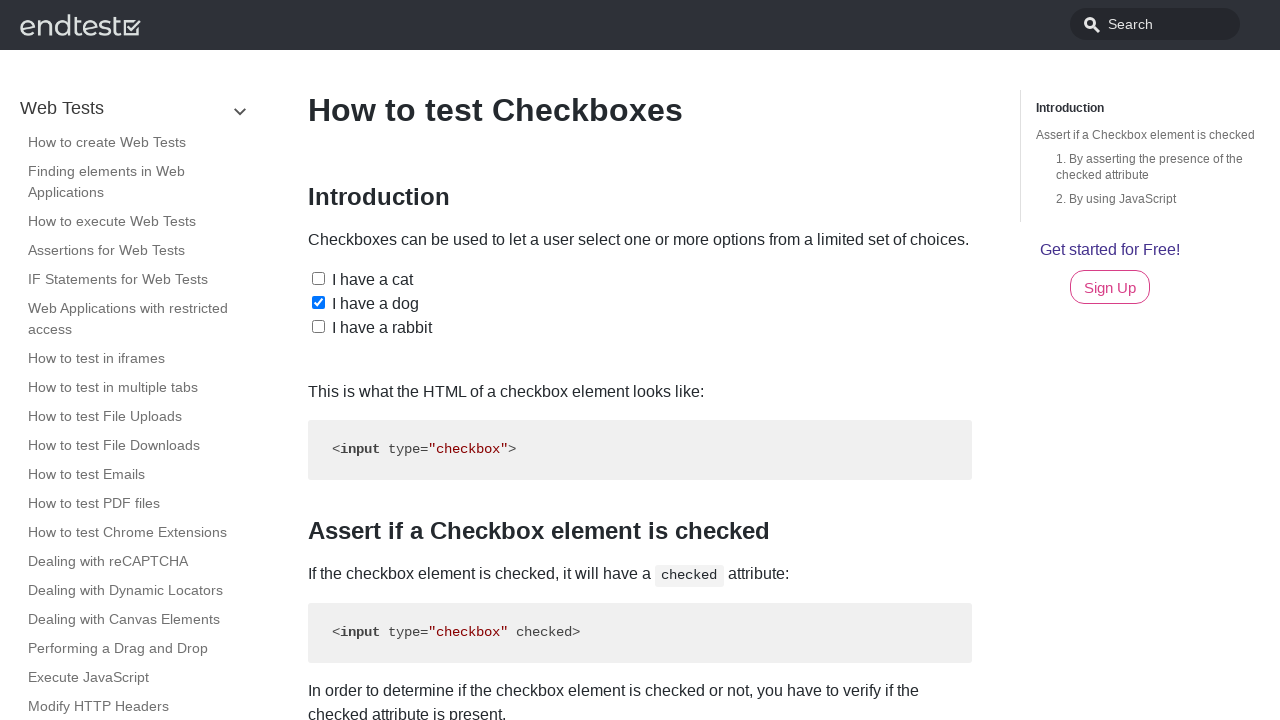

Navigated to checkbox testing guide
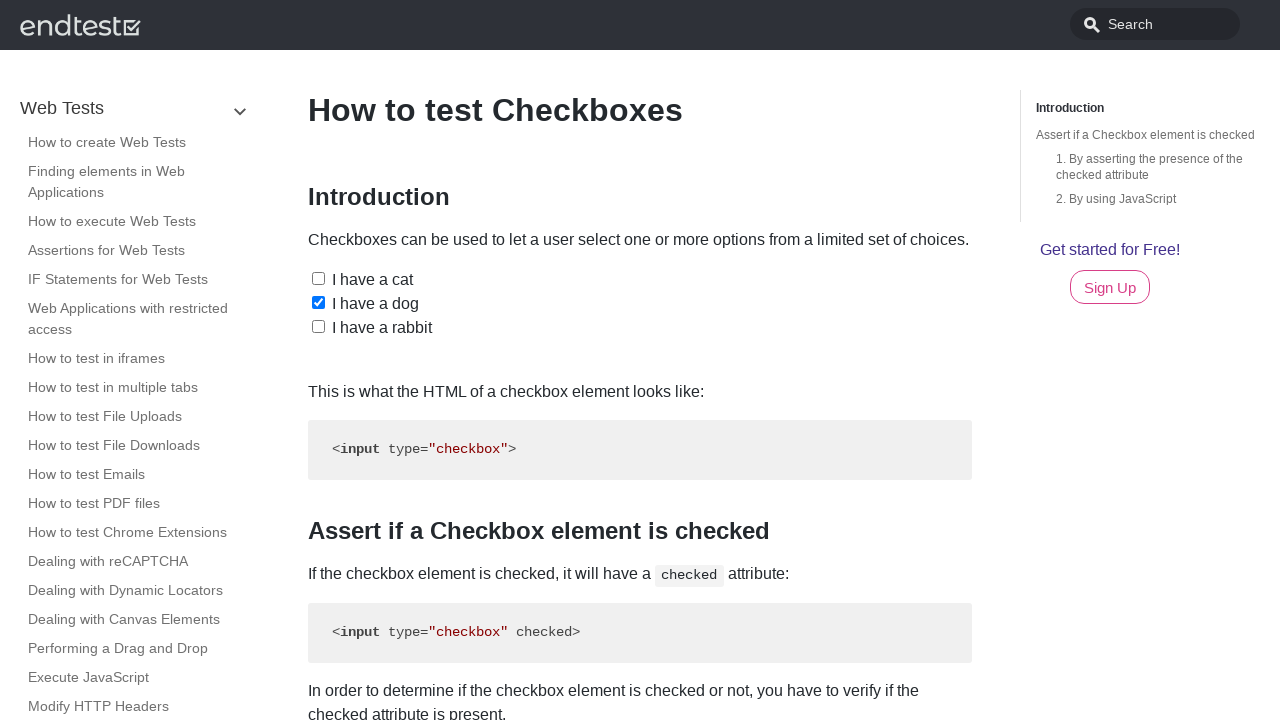

Located checkbox container block (third paragraph)
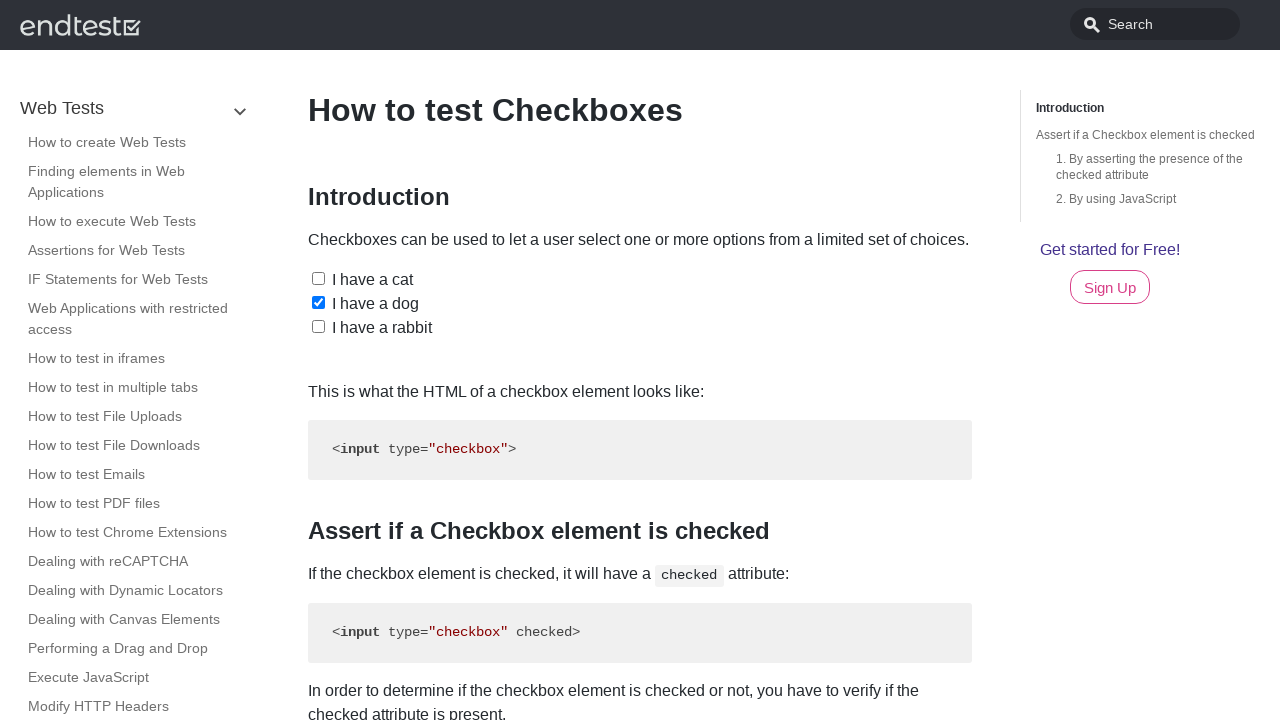

Located all checkboxes within the container
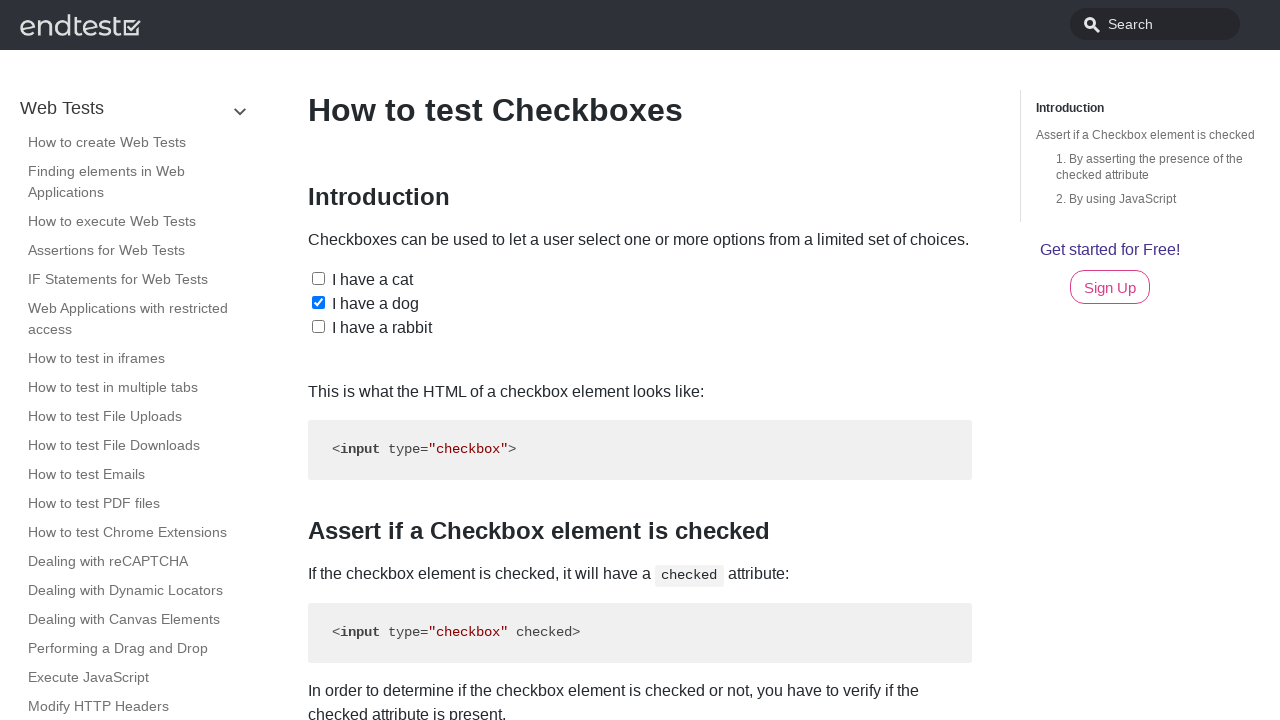

Found 3 checkboxes in total
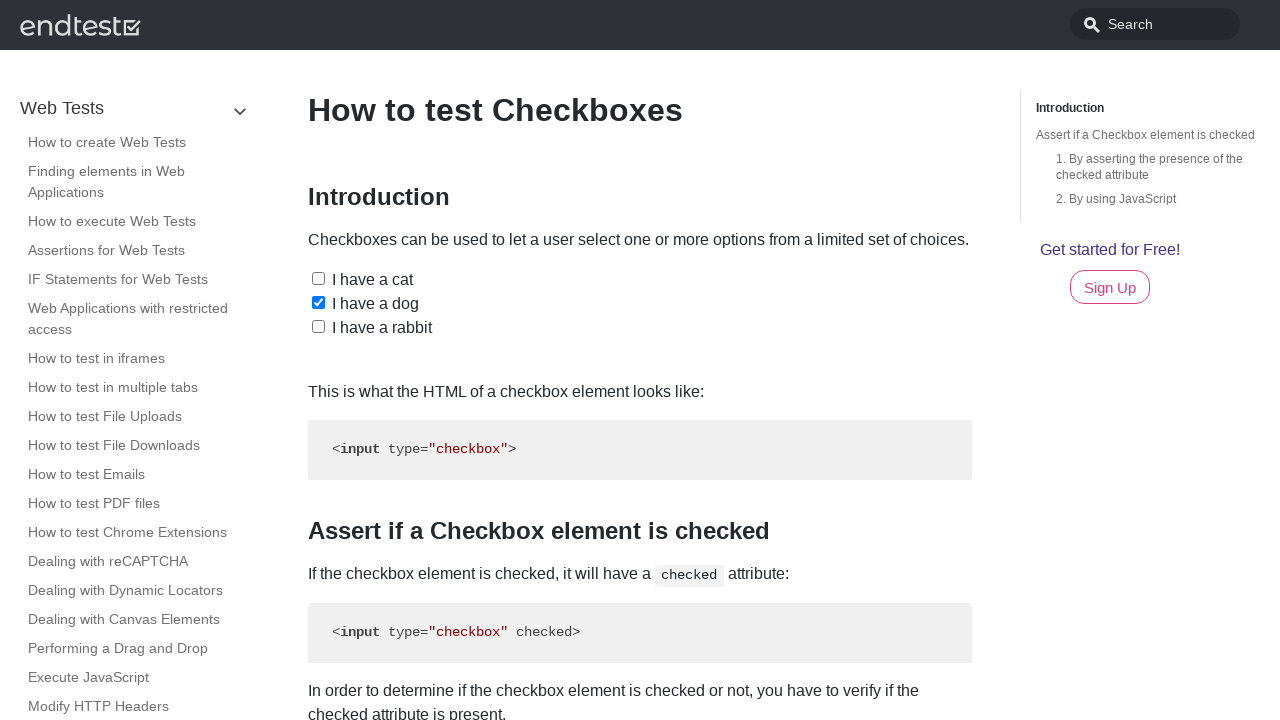

Clicked unchecked checkbox 1 of 3 at (318, 278) on span p >> nth=2 >> [type='checkbox'] >> nth=0
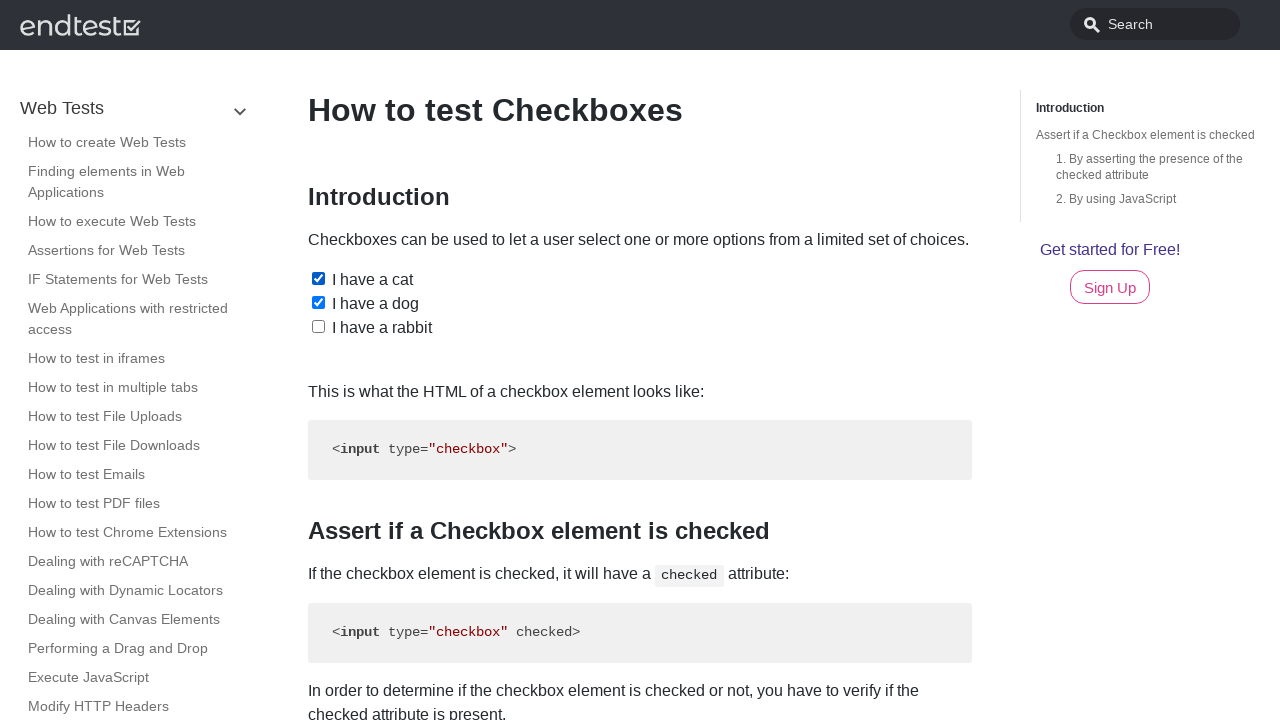

Clicked unchecked checkbox 3 of 3 at (318, 326) on span p >> nth=2 >> [type='checkbox'] >> nth=2
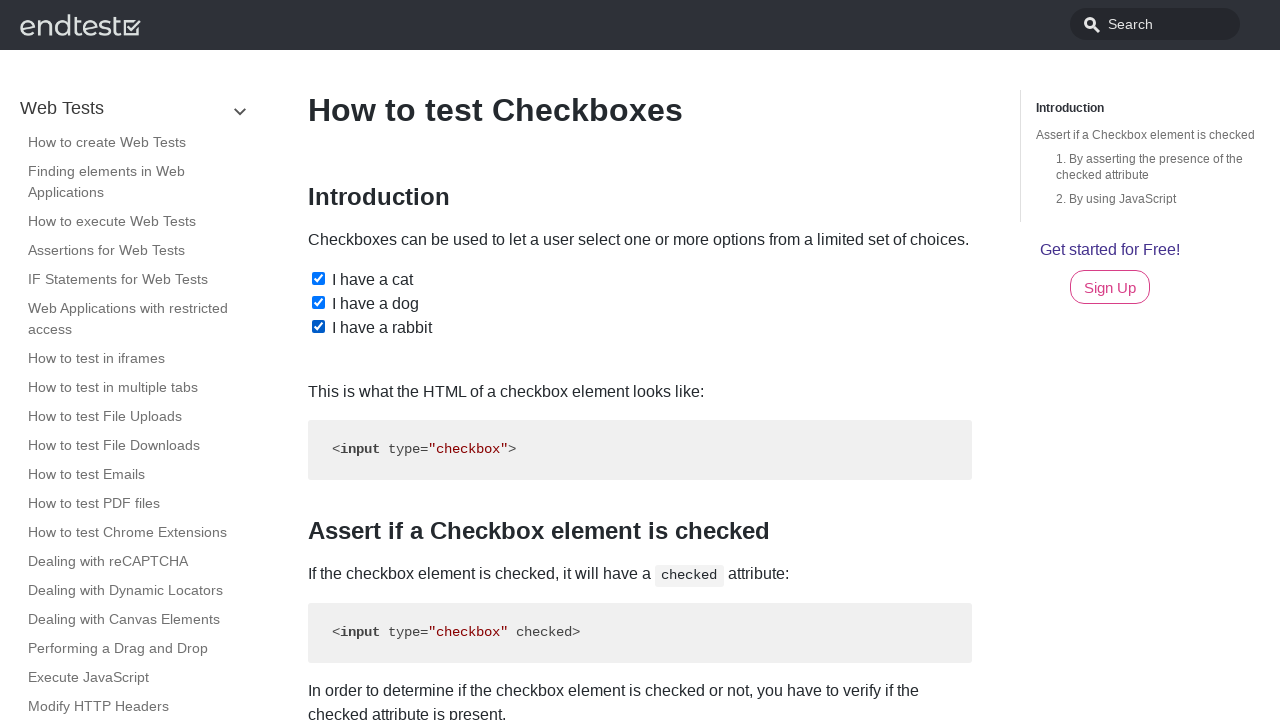

Waited 1 second to verify all checkboxes are checked
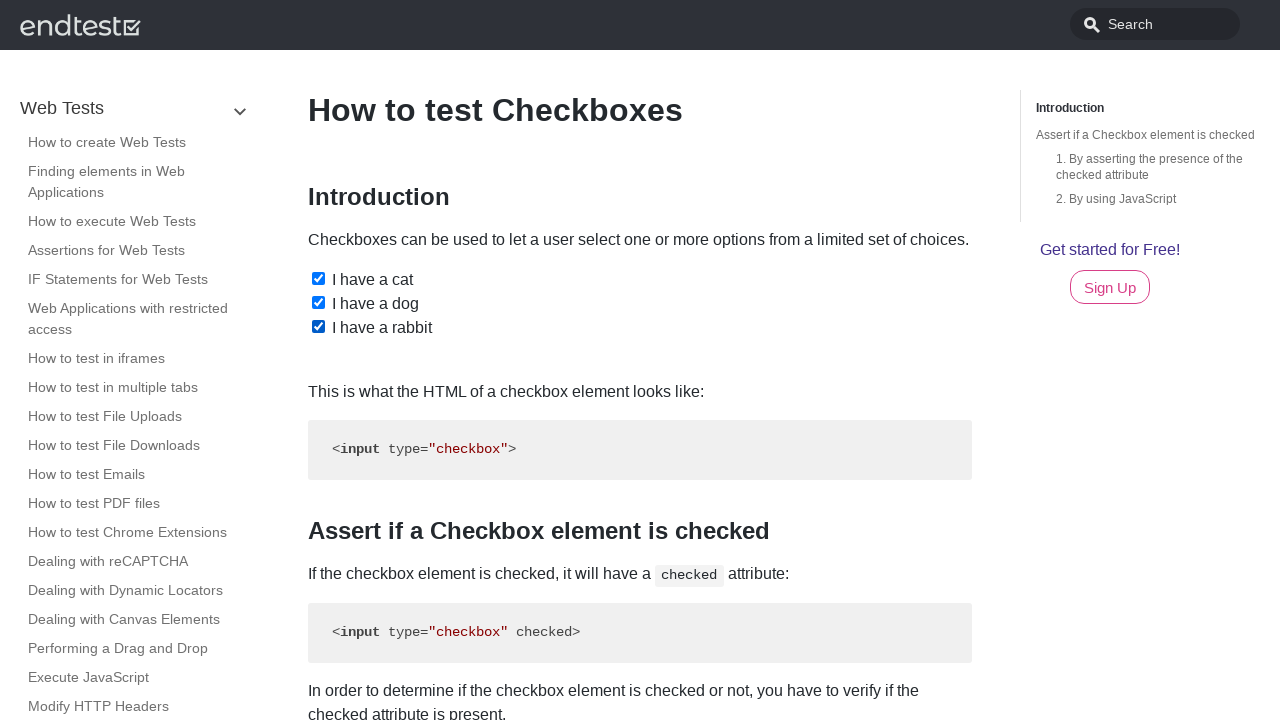

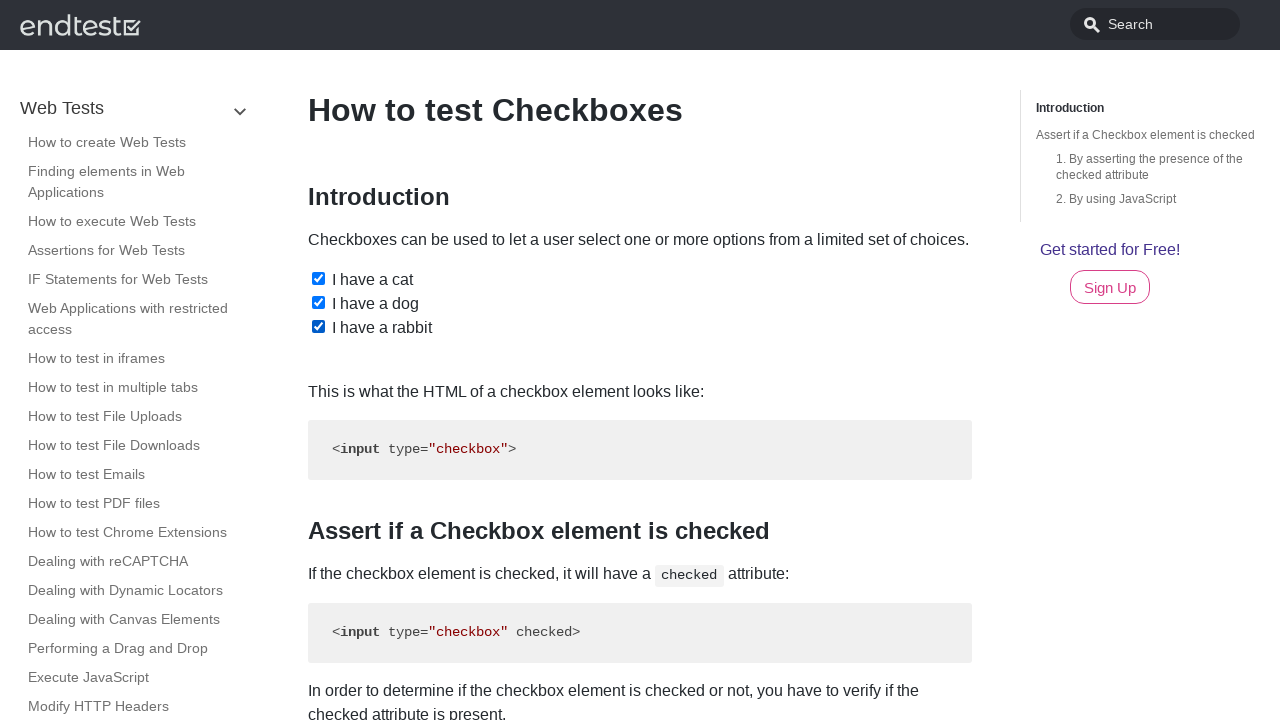